Tests editing a todo item by double-clicking and modifying the text

Starting URL: https://todomvc.com/examples/react/dist/

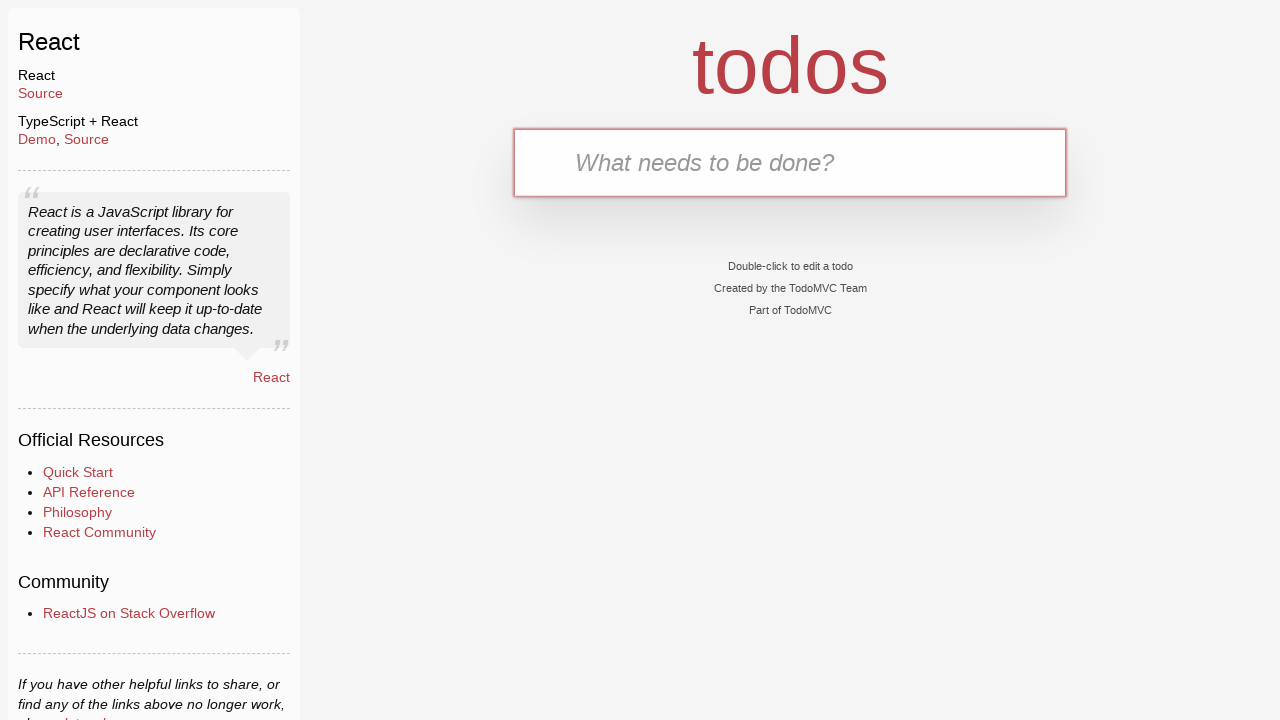

Filled new todo input with 'test' on .new-todo
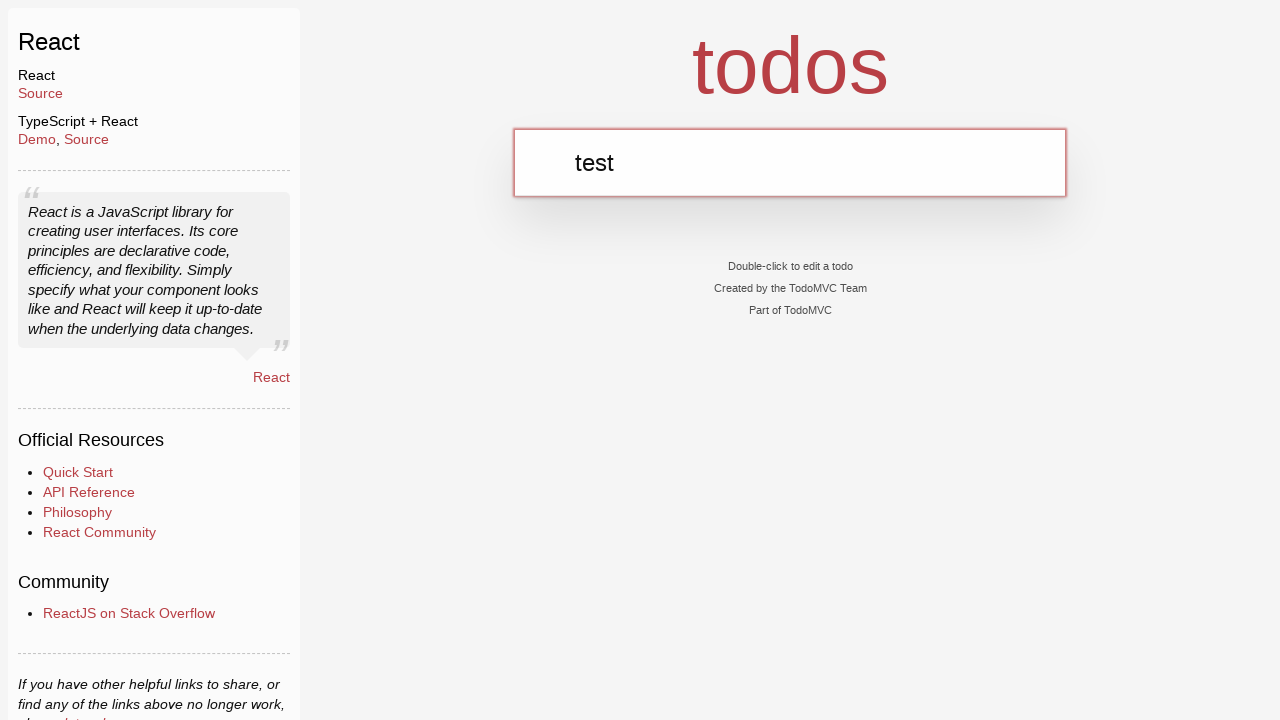

Pressed Enter to add todo item on .new-todo
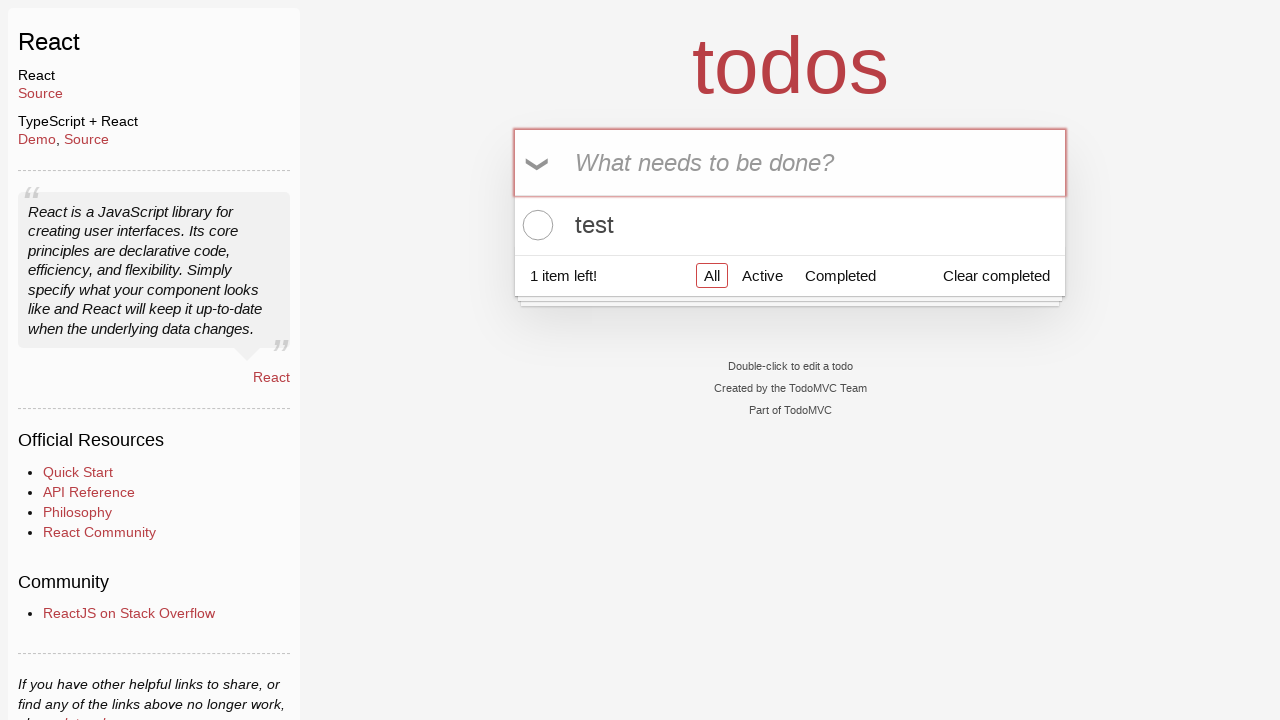

Double-clicked todo item to enter edit mode at (790, 225) on ul.todo-list li div label
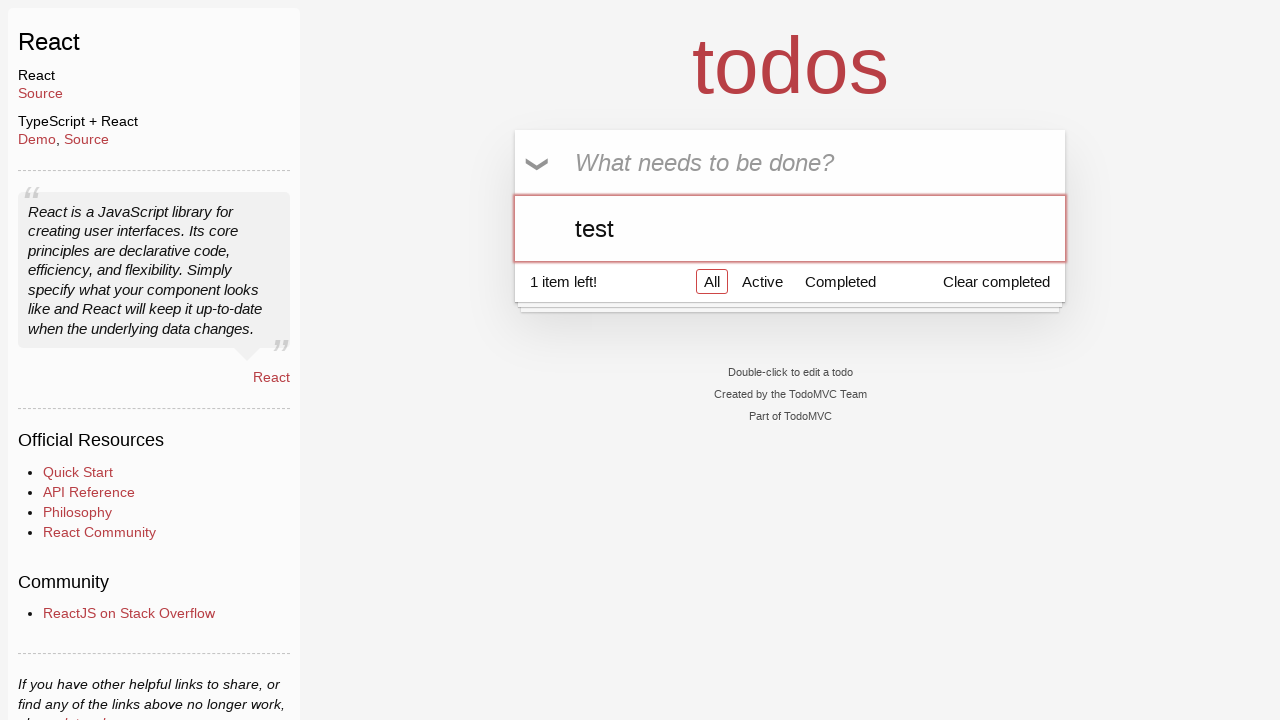

Modified todo text to '1' on ul.todo-list li div.view div.input-container input
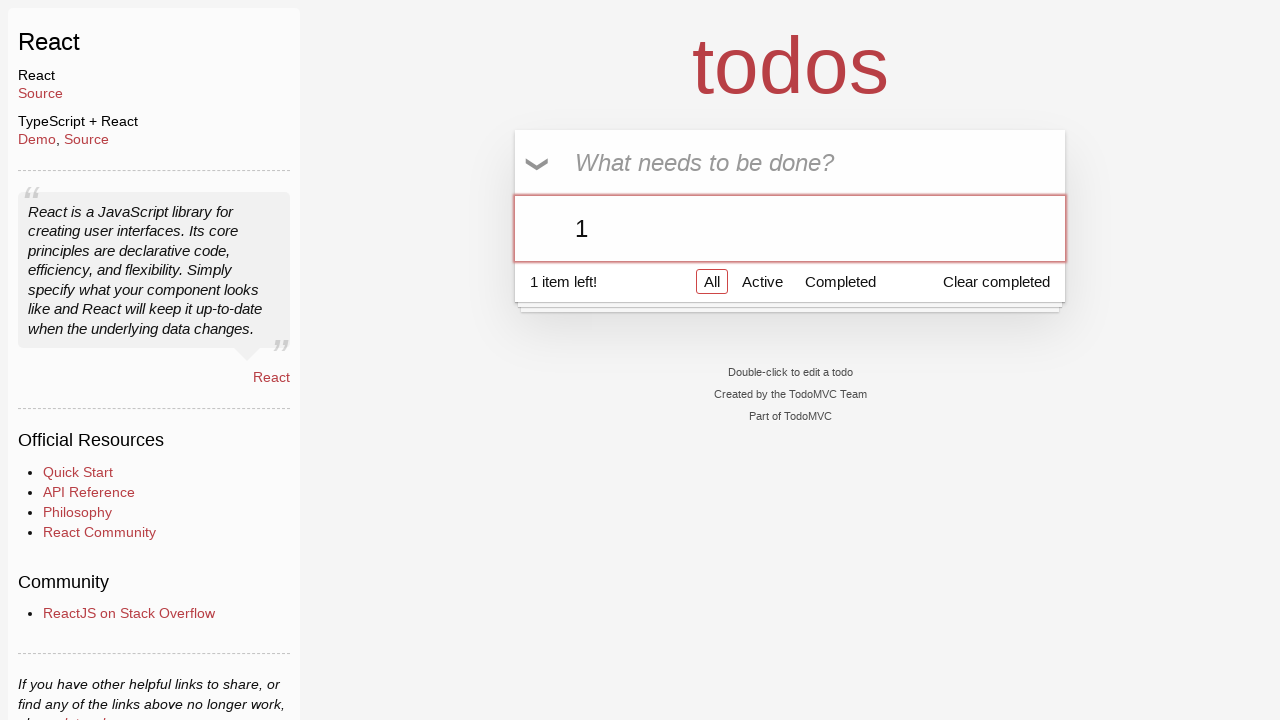

Pressed Enter to submit edited todo item on ul.todo-list li div.view div.input-container input
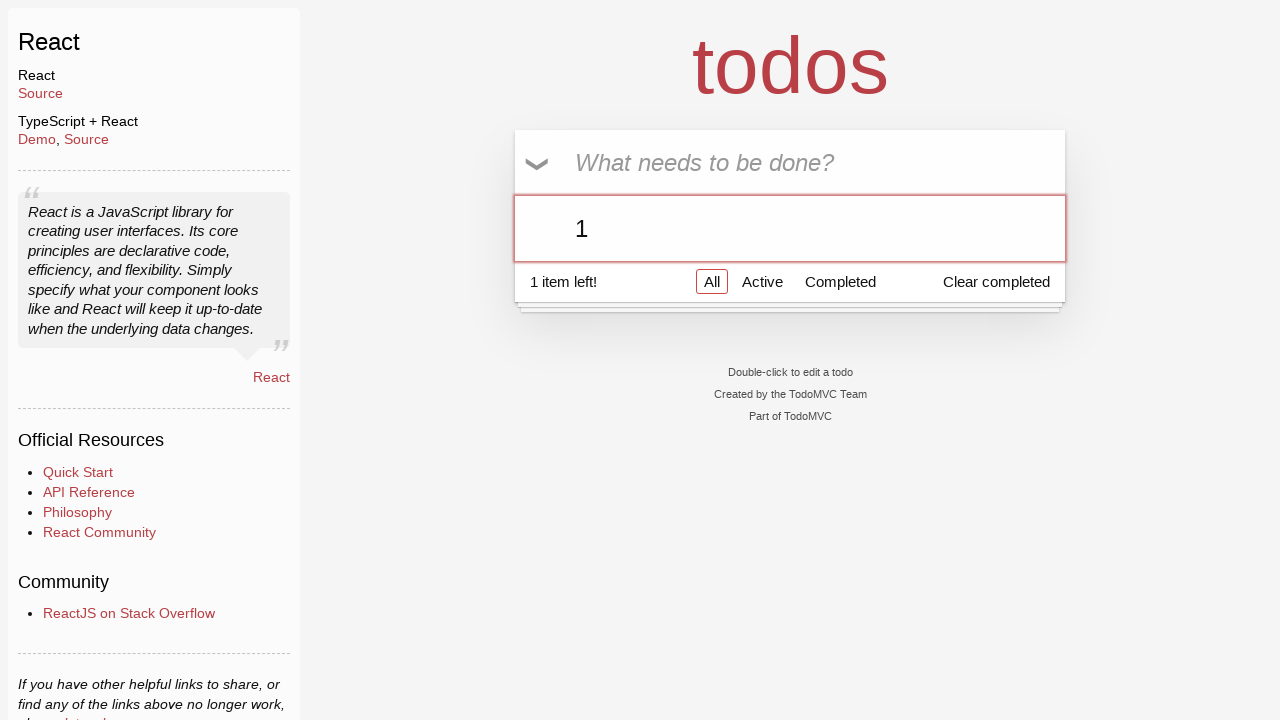

Verified updated todo item is displayed
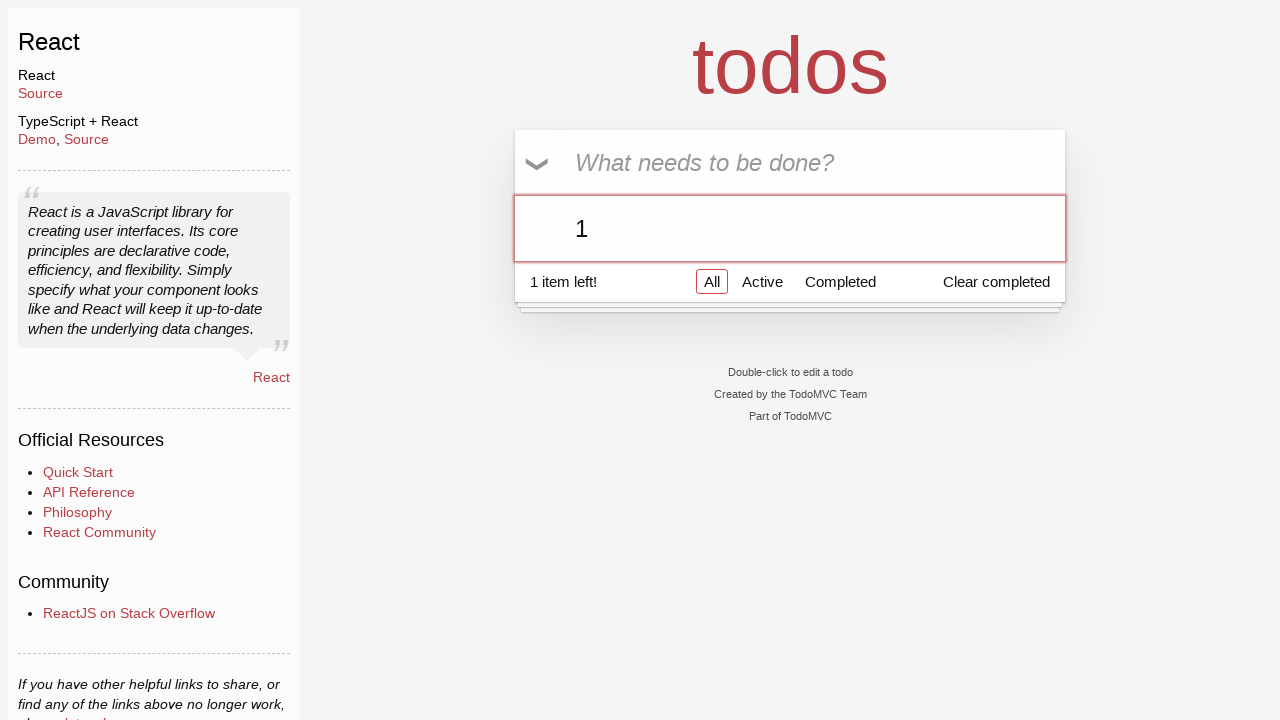

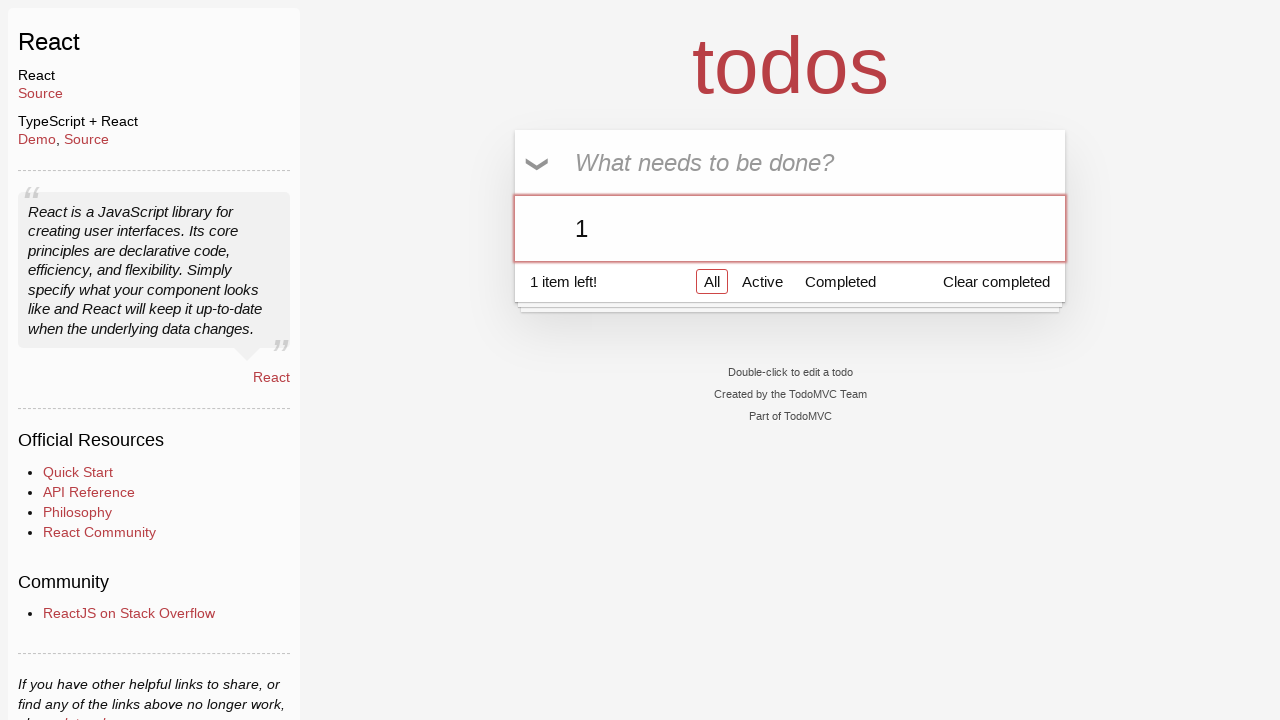